Tests calculator multiplication by entering 2 and 2, selecting multiplication operation, and verifying the result is 4

Starting URL: http://juliemr.github.io/protractor-demo/

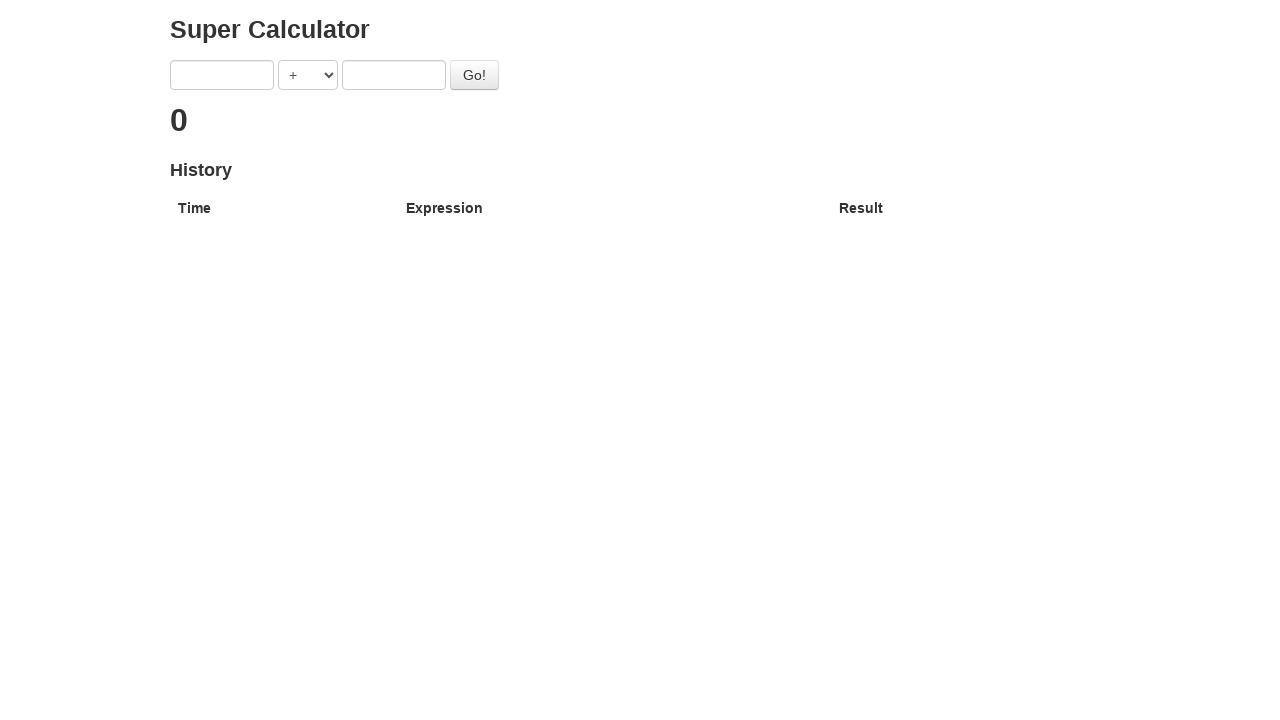

Entered first number '2' in the calculator on input[ng-model='first']
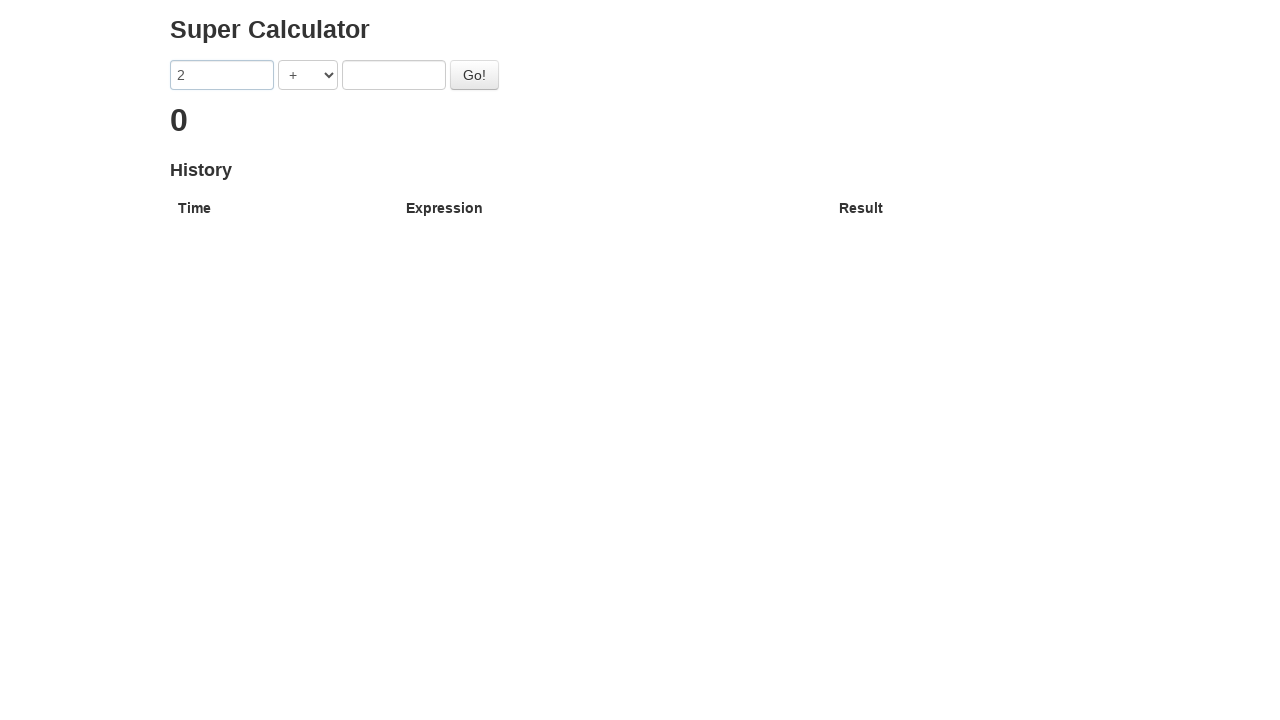

Entered second number '2' in the calculator on input[ng-model='second']
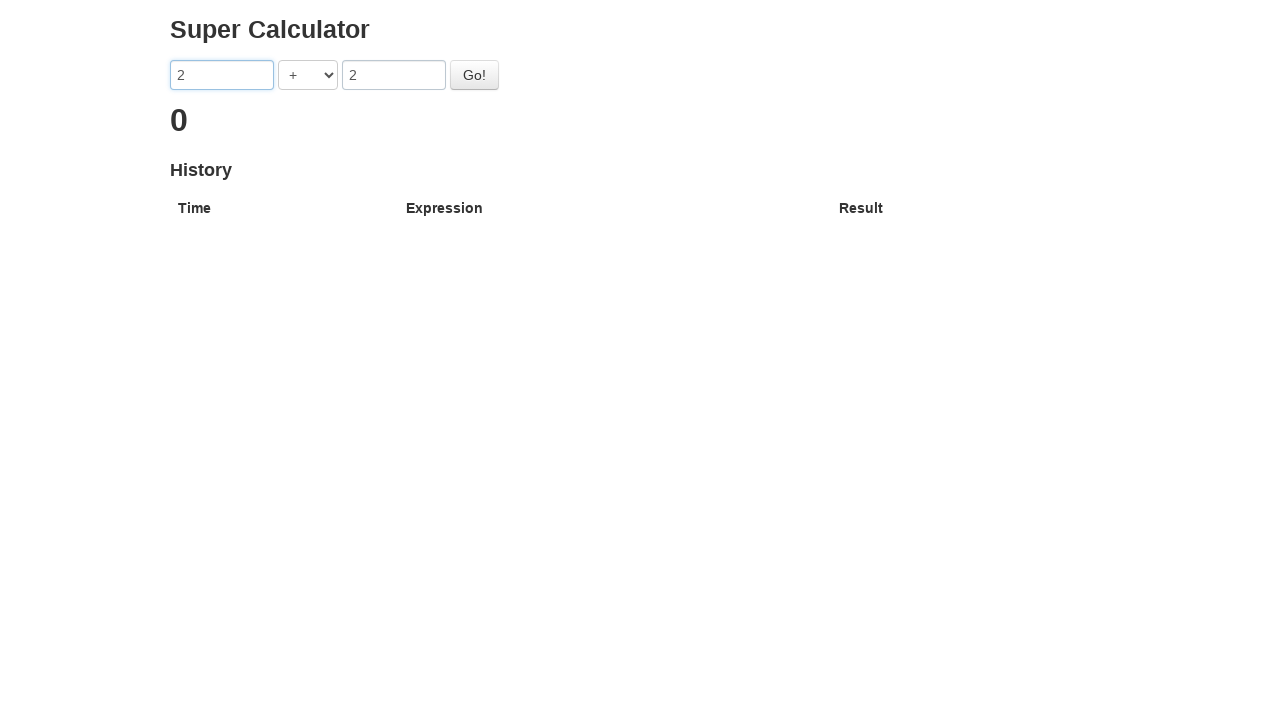

Selected multiplication operation from dropdown on select[ng-model='operator']
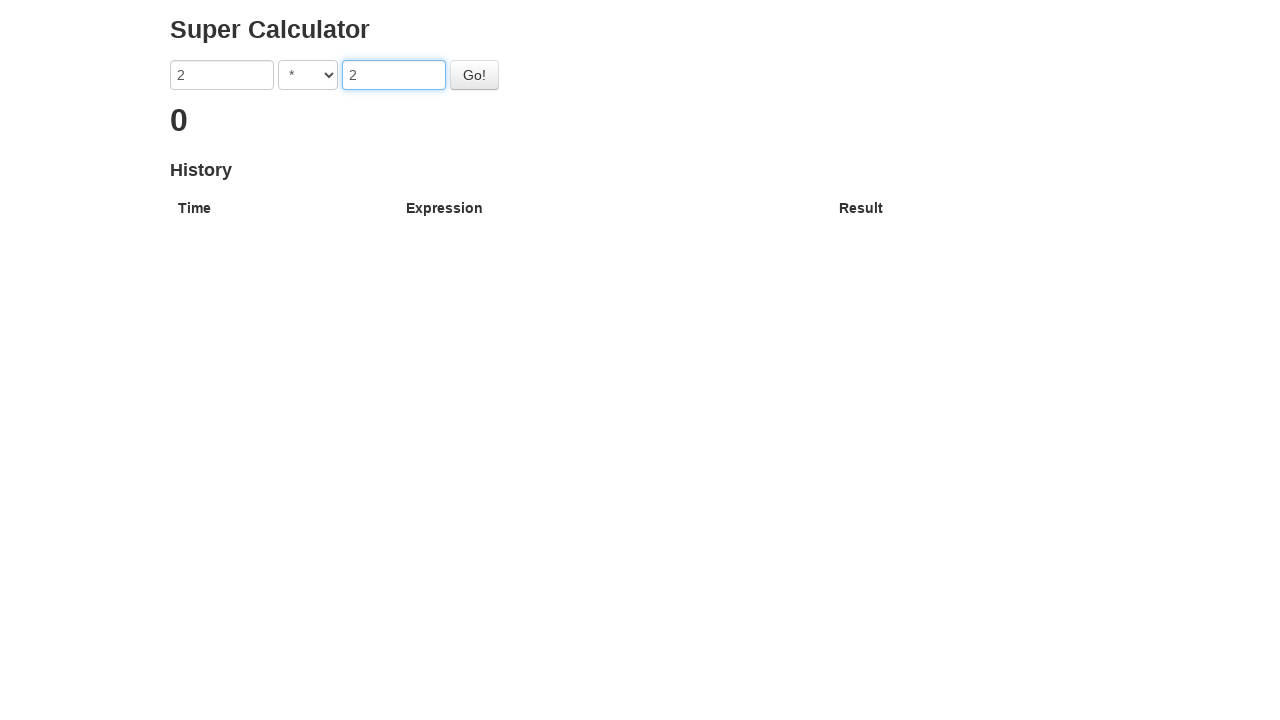

Clicked Go button to calculate 2 × 2 at (474, 75) on #gobutton
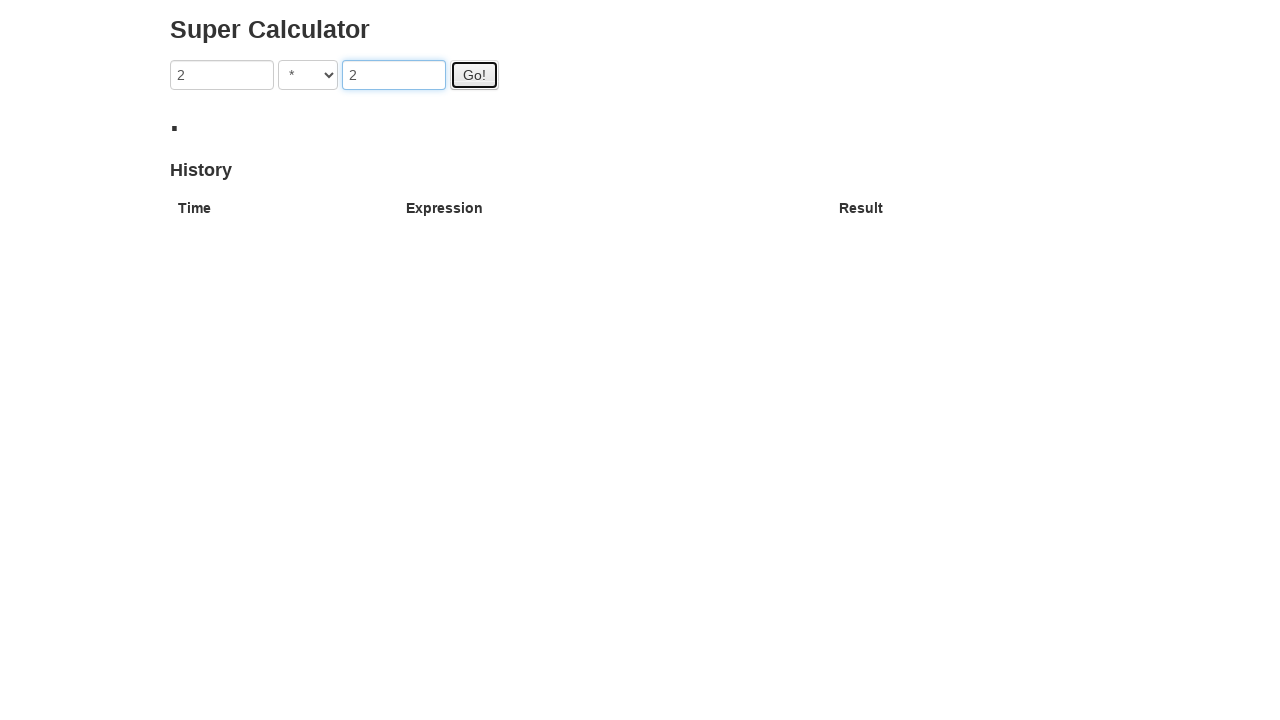

Result displayed showing 4 as the multiplication result
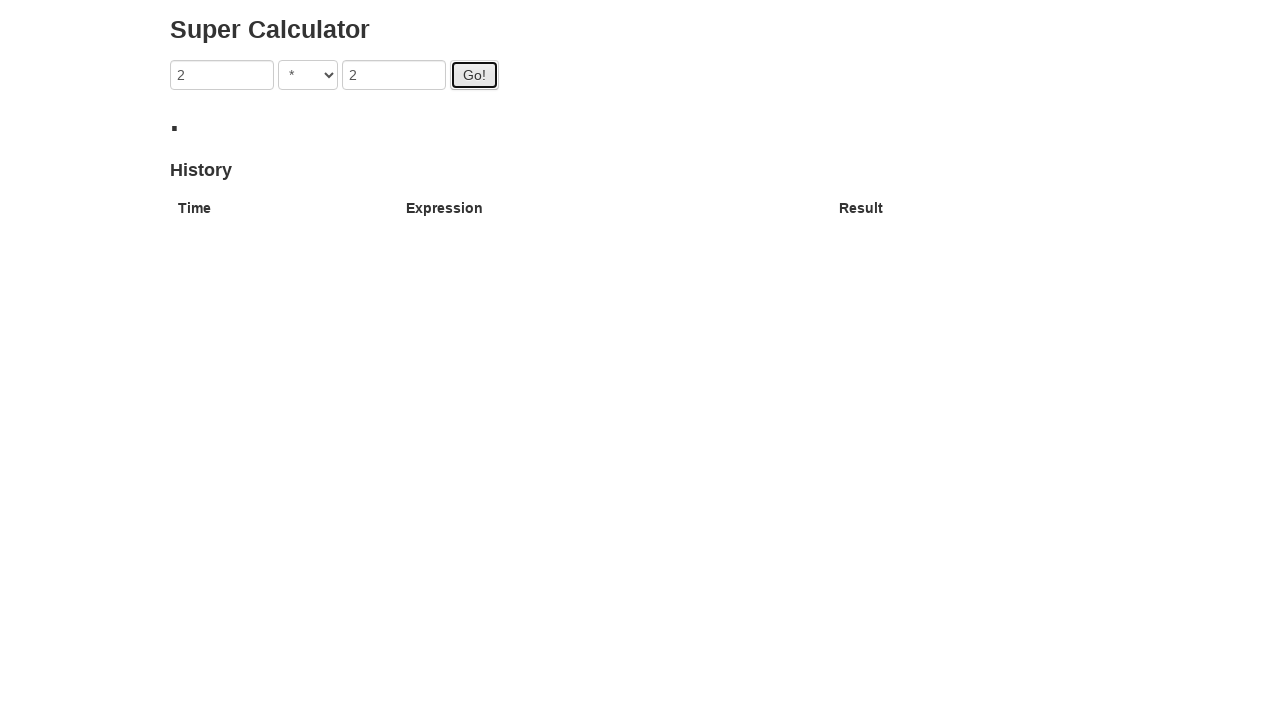

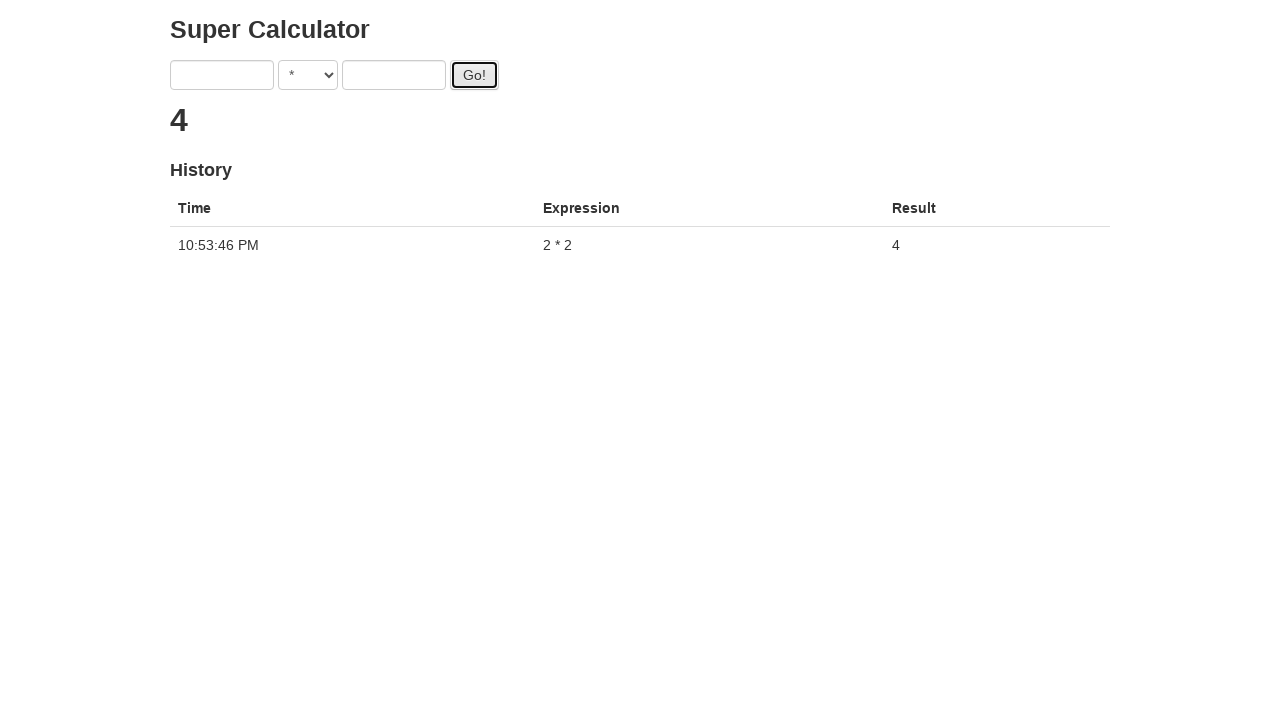